Tests navigation through the WebDriverIO documentation by clicking on API section, then Element subsection, and verifying that Properties, Methods, and Remarks sections are properly displayed when clicked.

Starting URL: https://webdriver.io/

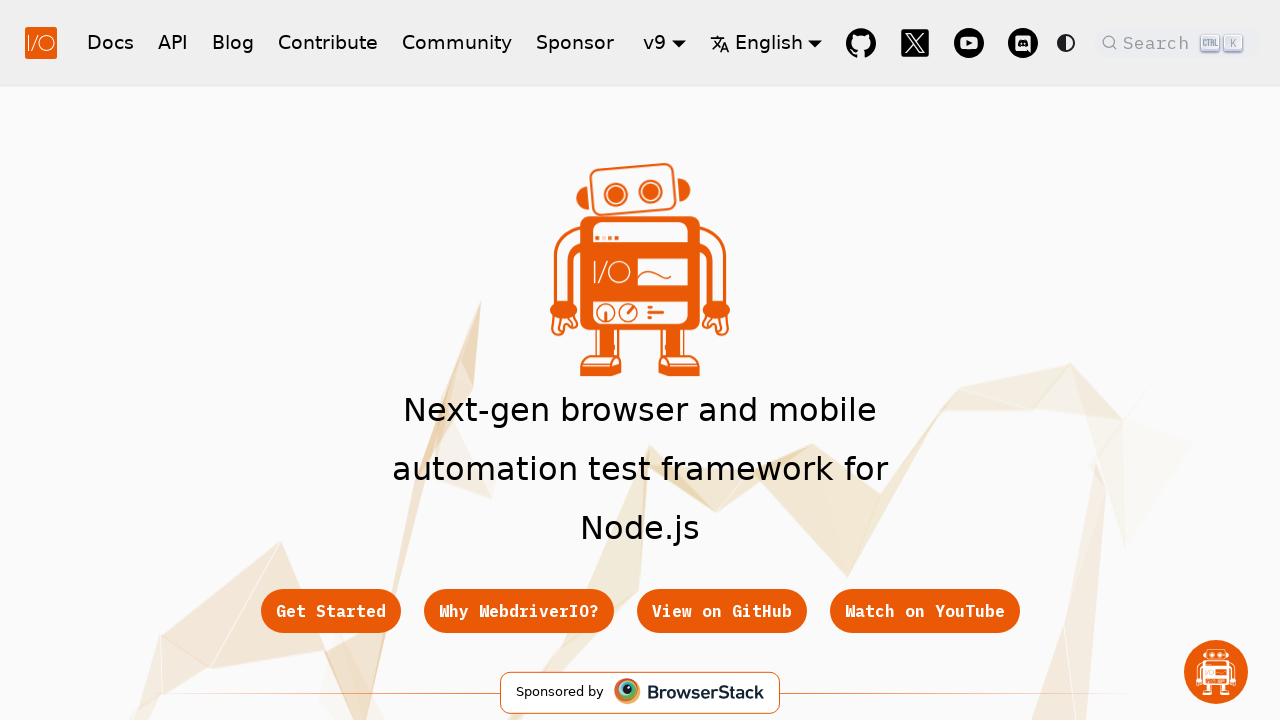

Clicked on API link in navbar at (173, 42) on div.navbar__items a[href='/docs/api']
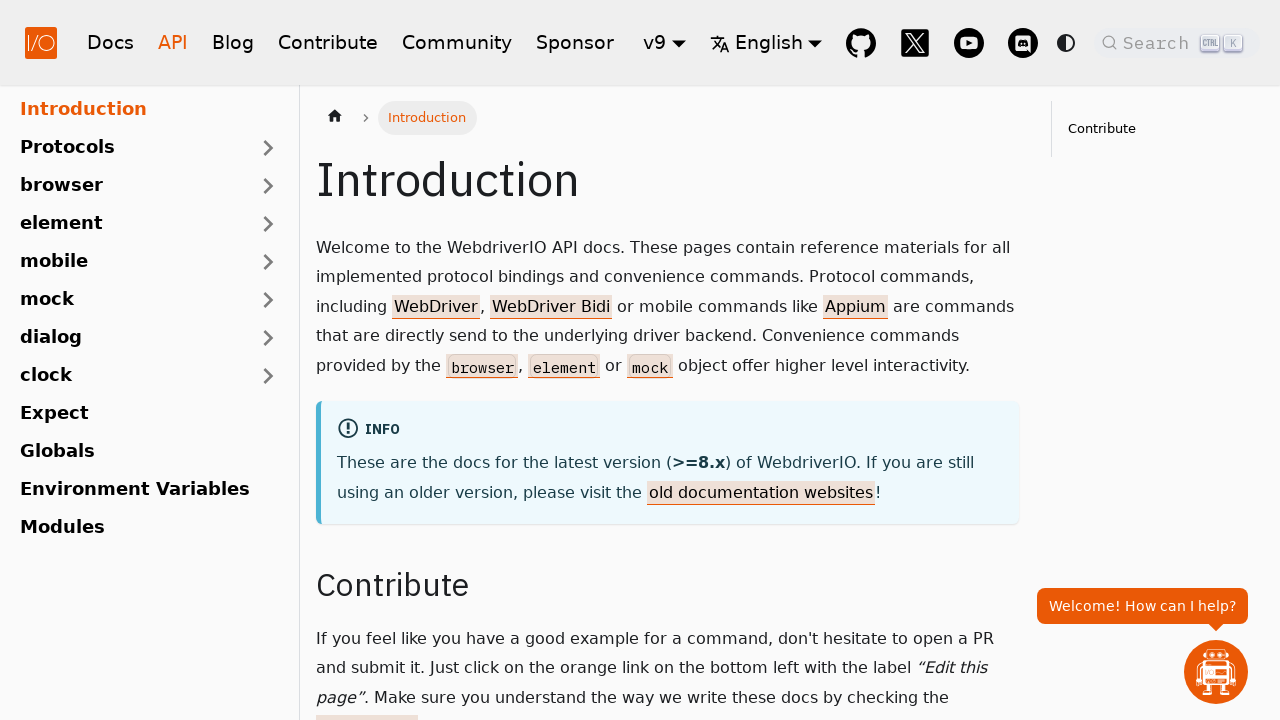

Element section link became visible in sidebar menu
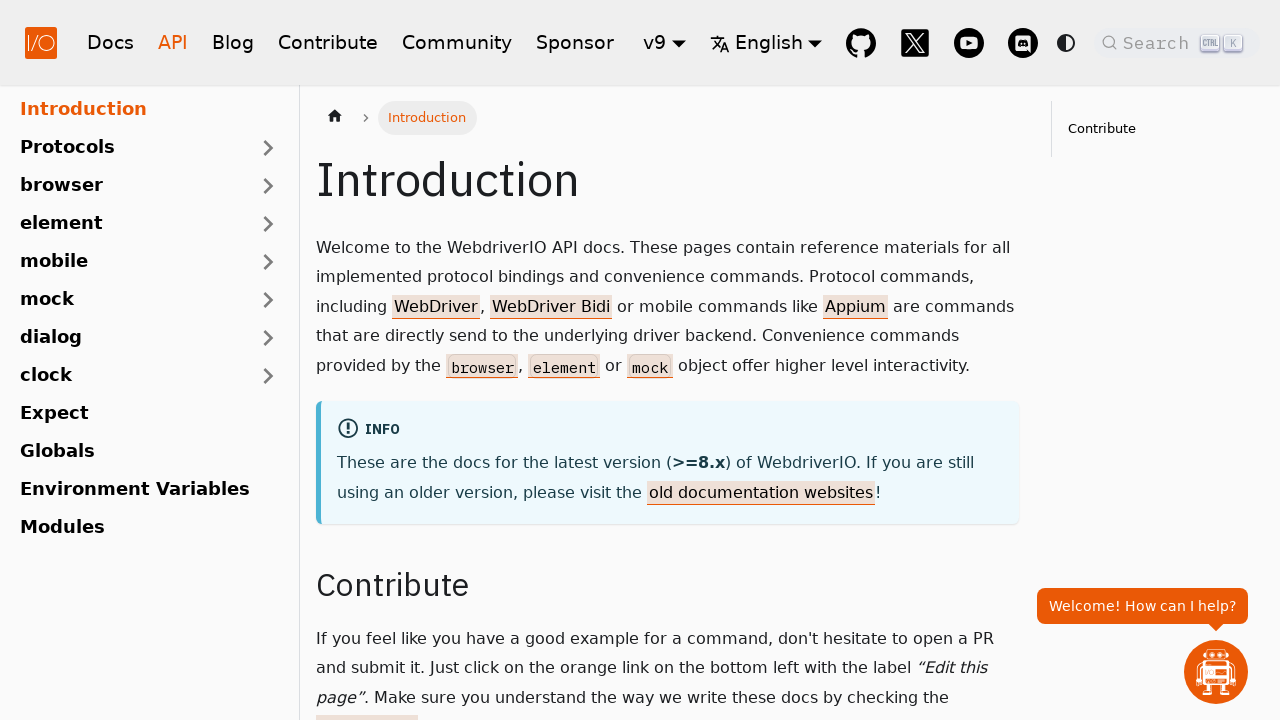

Clicked on Element subsection link at (127, 224) on div.menu__list-item-collapsible a[href='/docs/api/element']
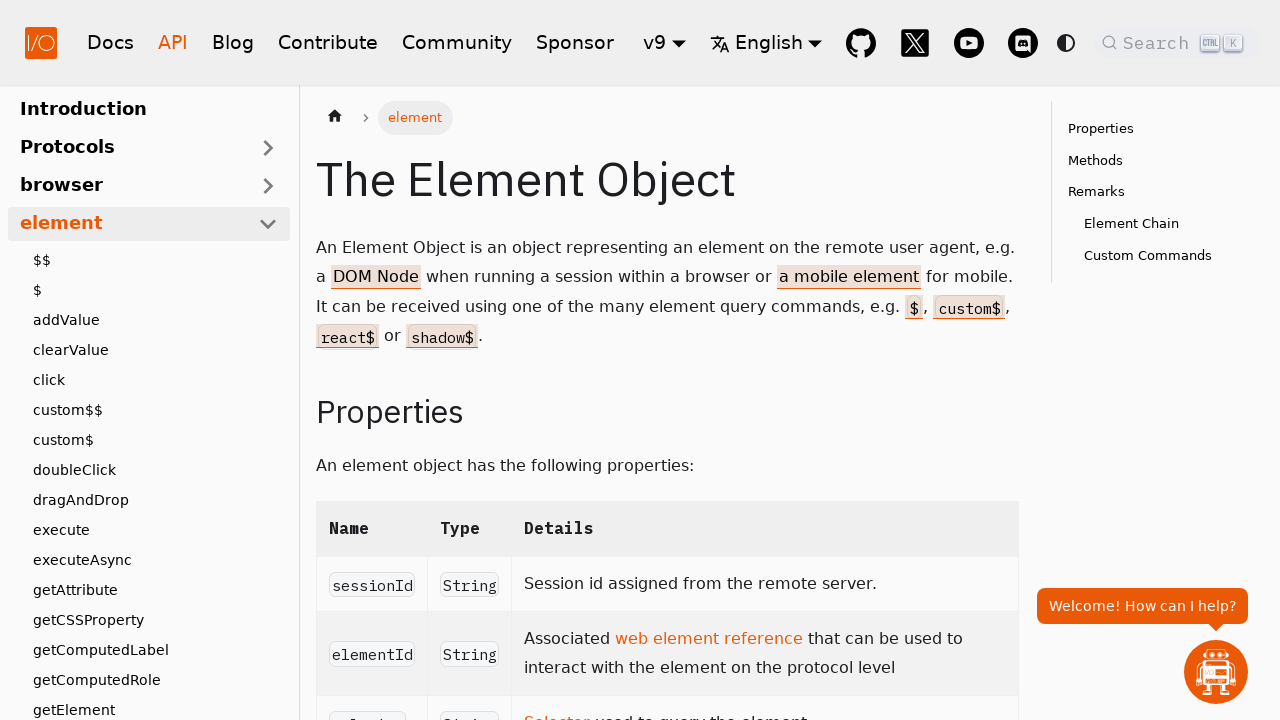

Properties link became visible on page
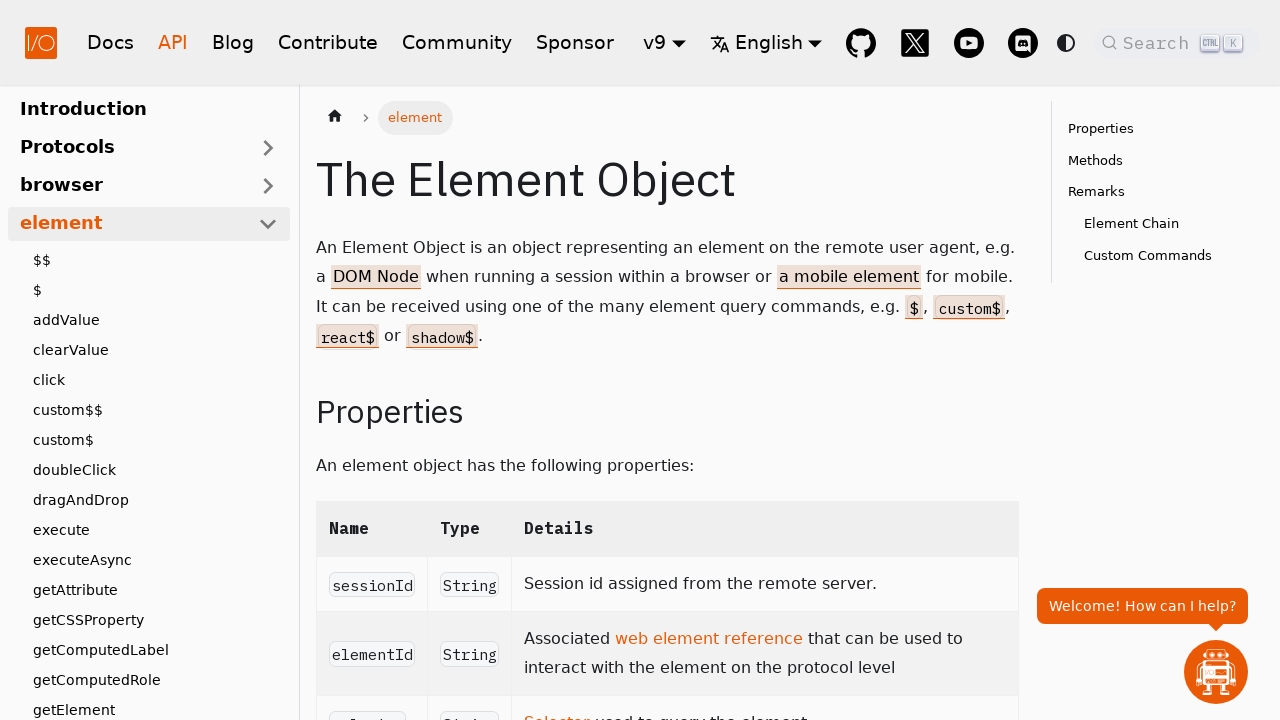

Clicked on Properties link at (1162, 129) on xpath=//a[text()='Properties']
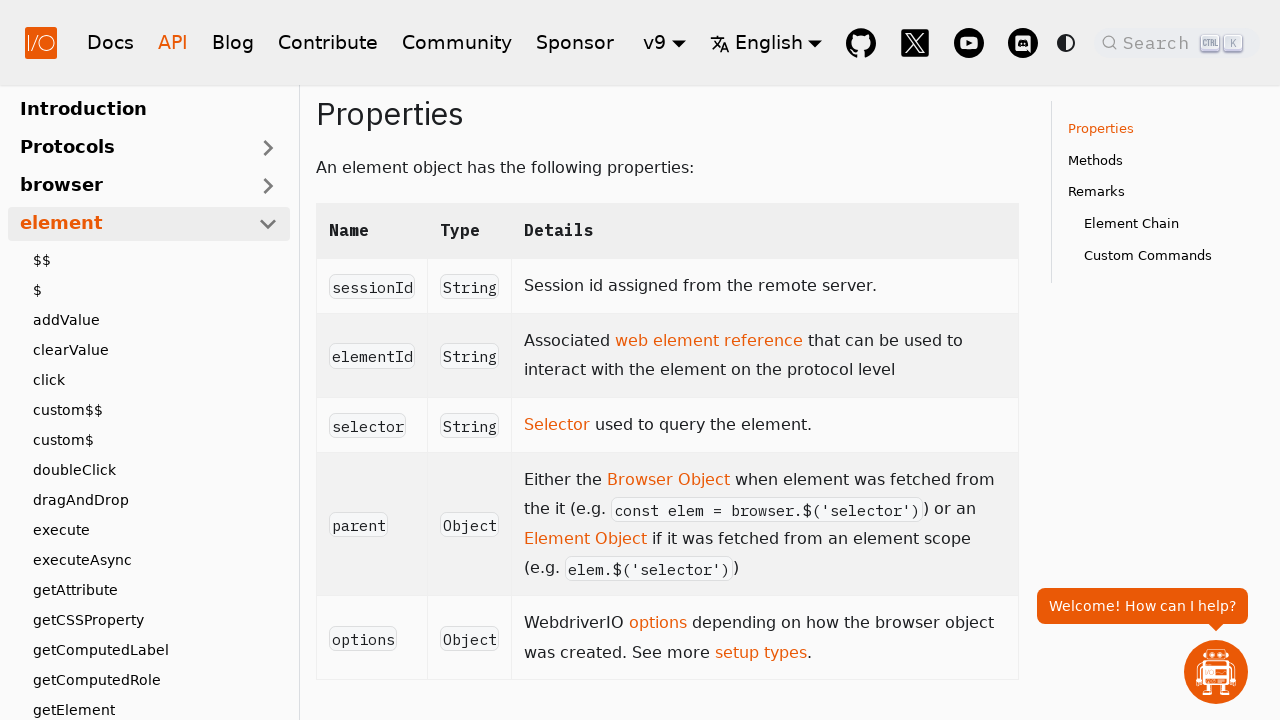

Properties section heading loaded and displayed
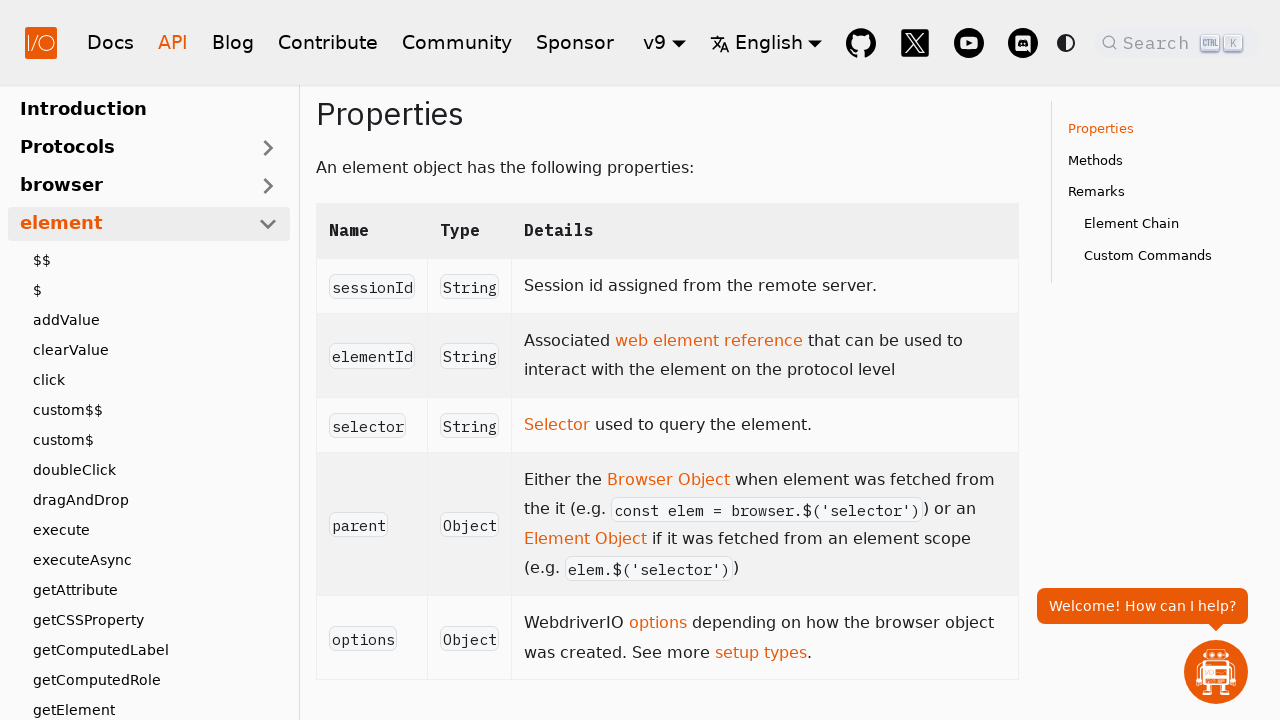

Clicked on Methods link at (1162, 160) on xpath=//a[text()='Methods']
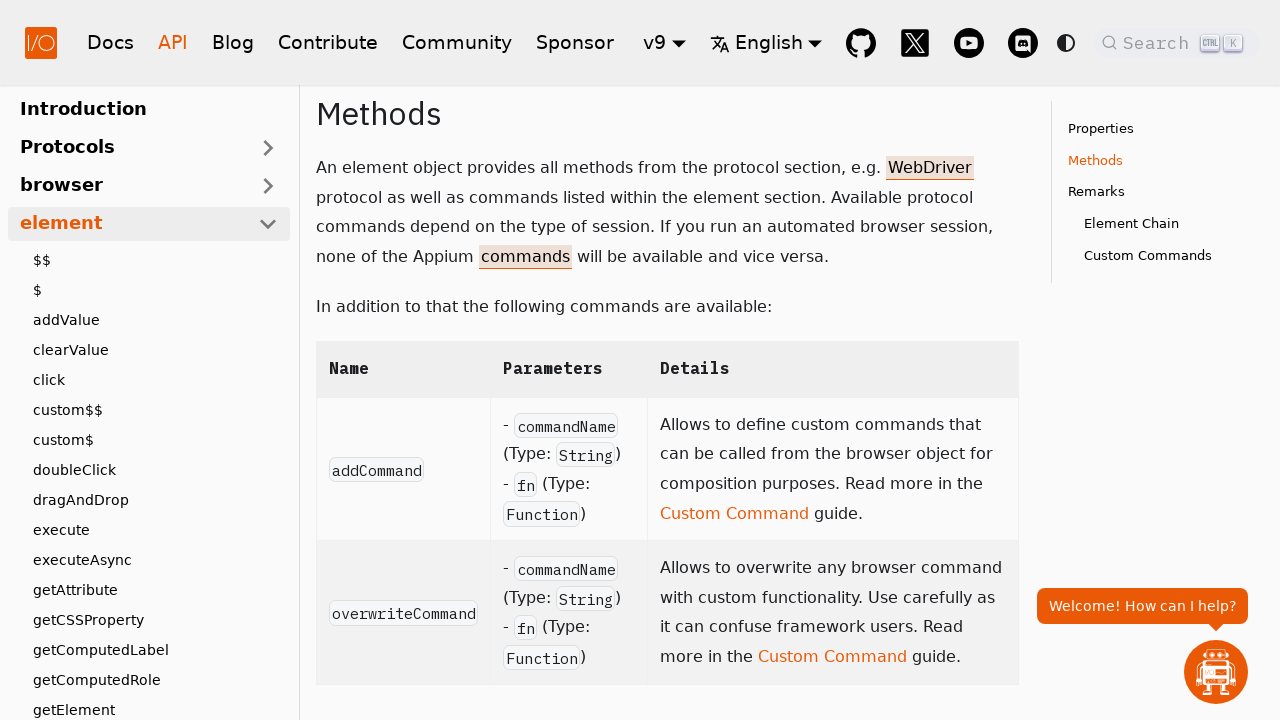

Methods section loaded and displayed
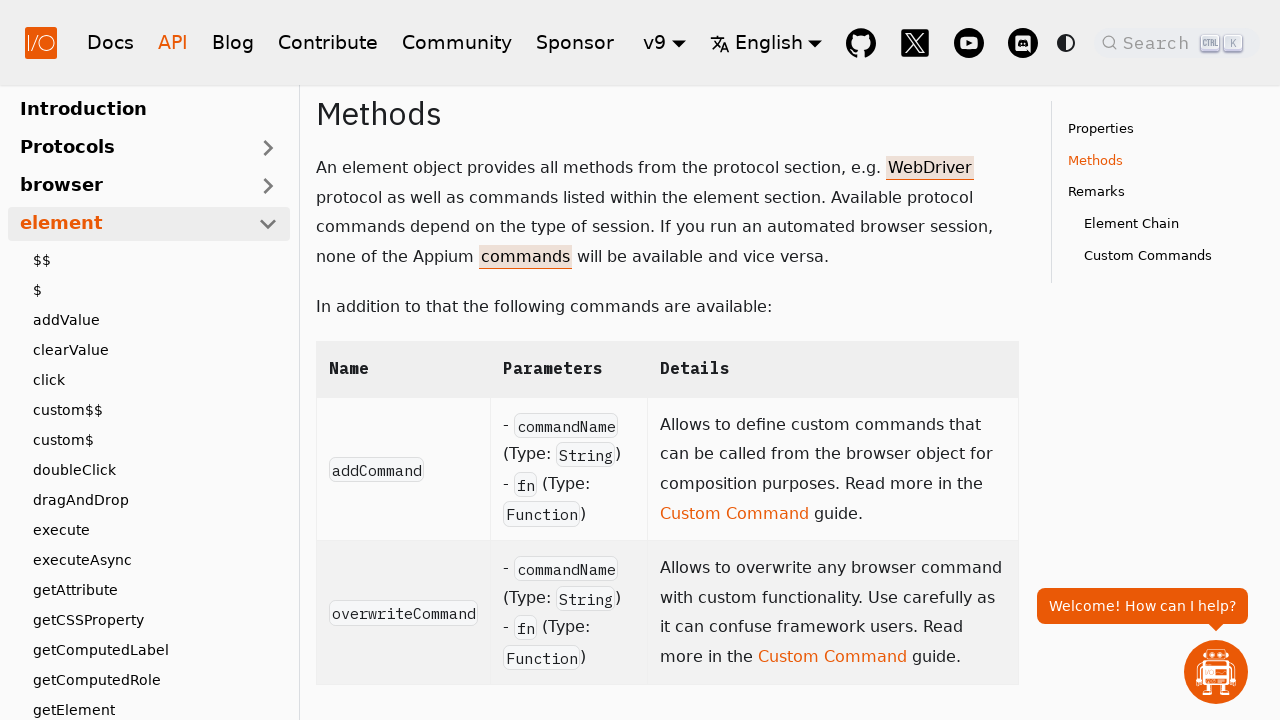

Clicked on Remarks link at (1162, 192) on xpath=//a[text()='Remarks']
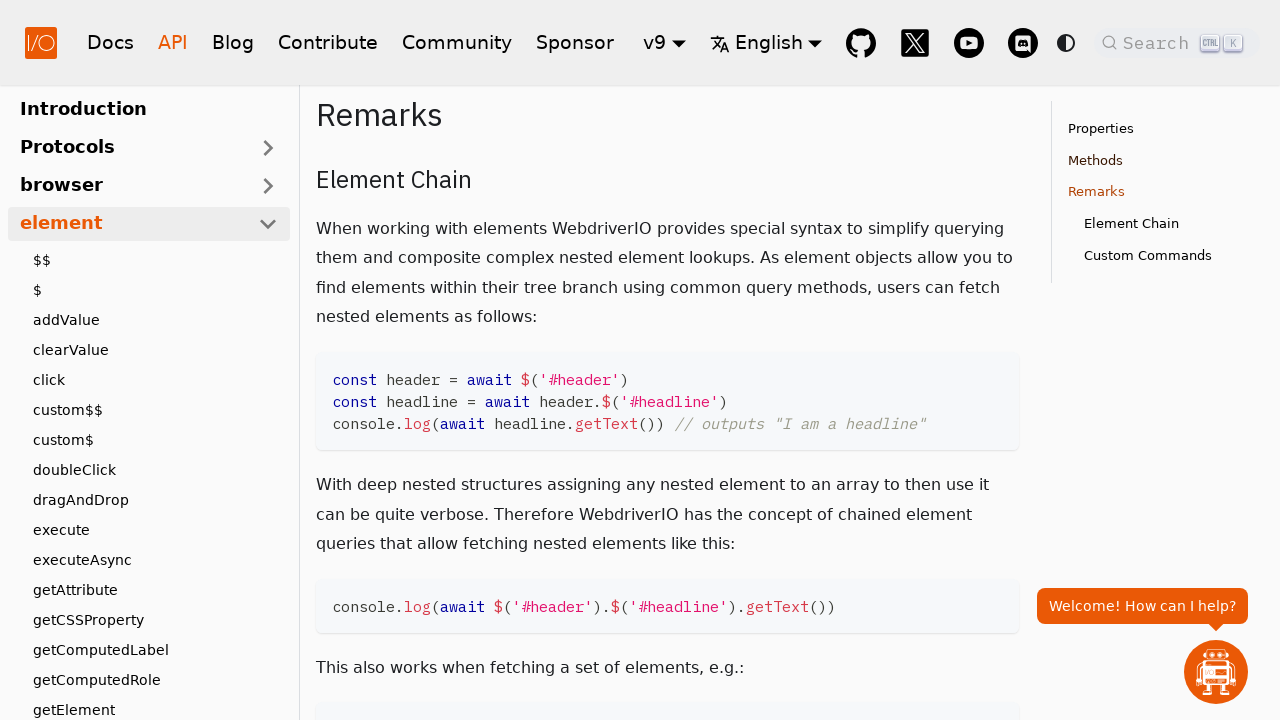

Remarks section heading loaded and displayed
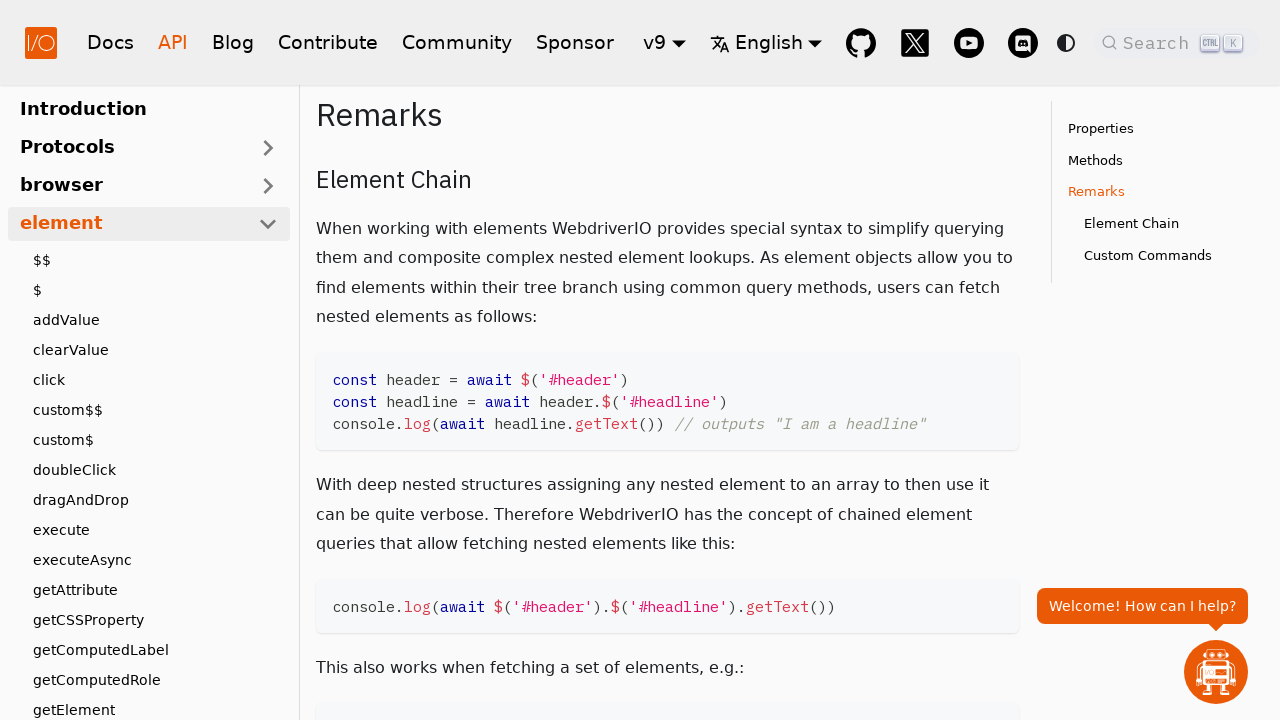

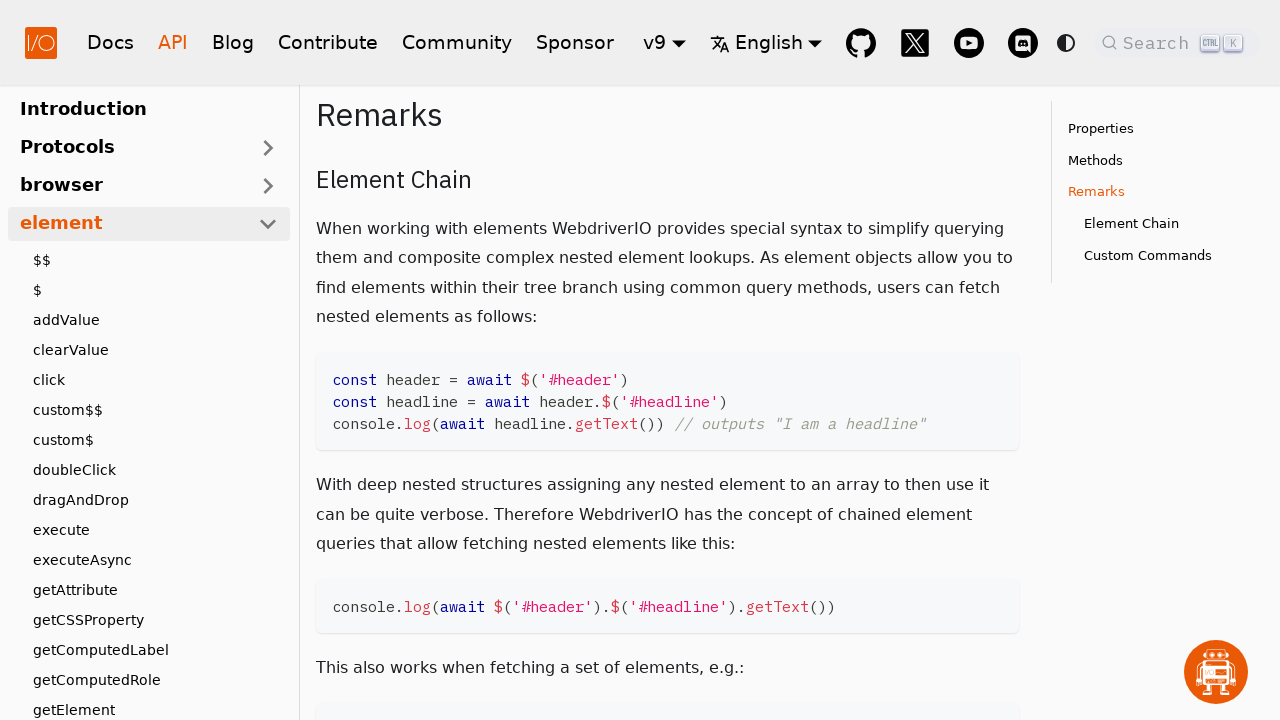